Tests login form validation by entering credentials, clearing both fields, and verifying the "Username is required" error message appears

Starting URL: https://www.saucedemo.com/

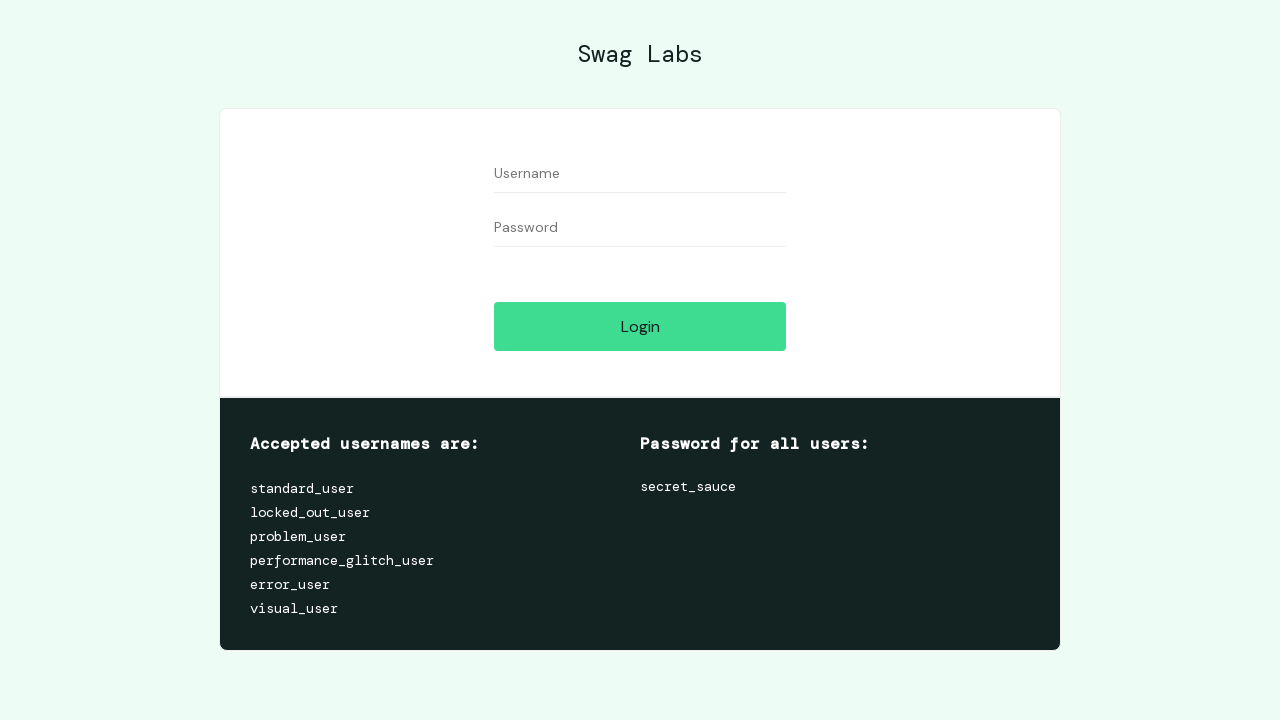

Filled username field with 'testuser' on //input[@id='user-name']
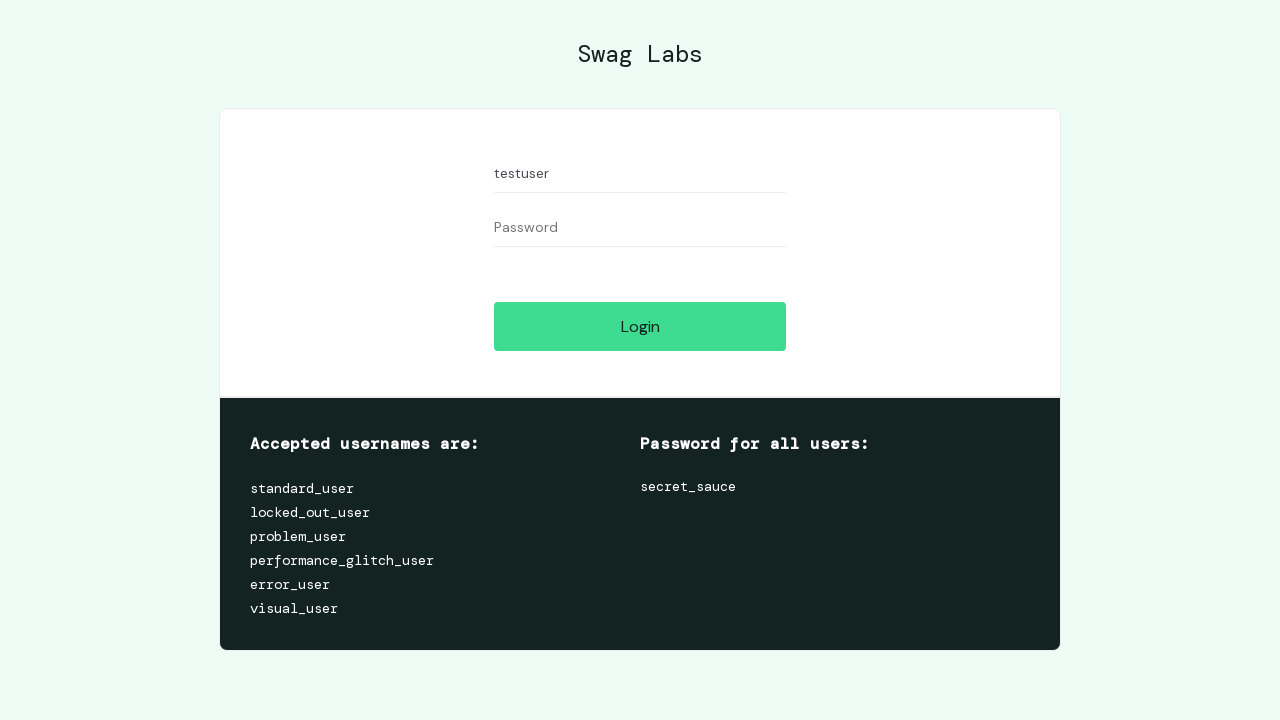

Filled password field with 'testpass123' on //input[@id='password']
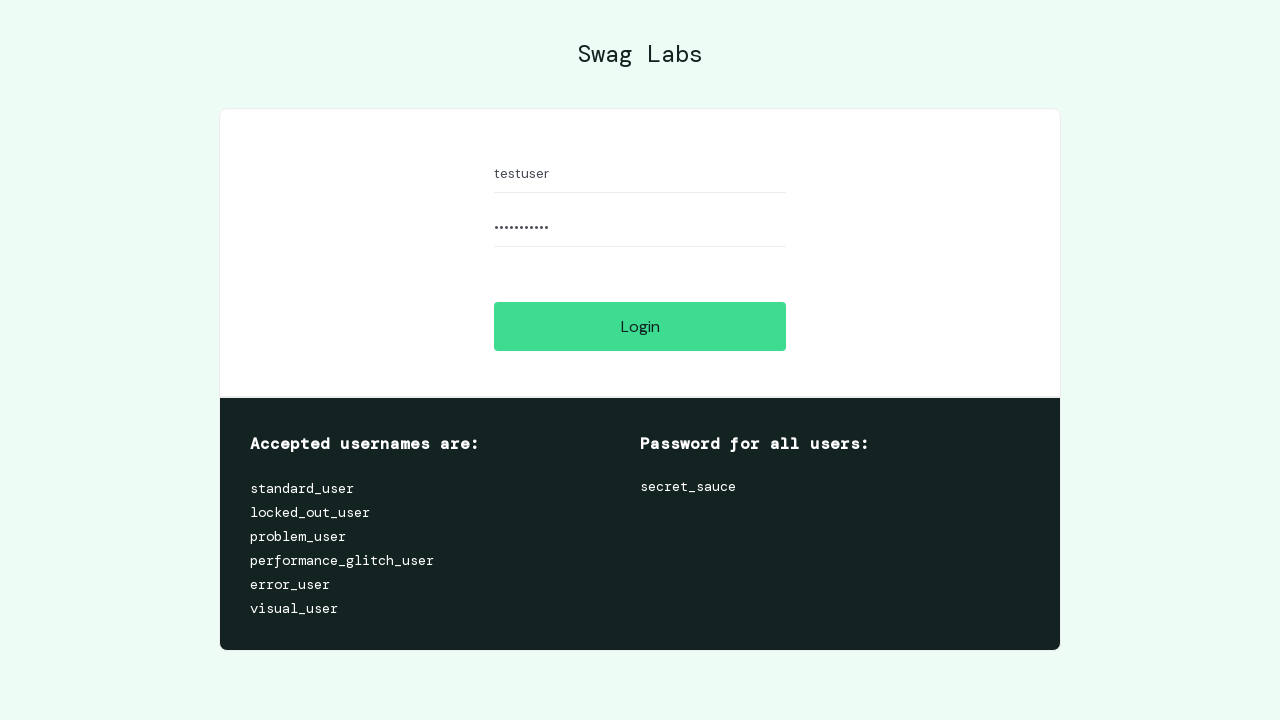

Cleared username field on //input[@id='user-name']
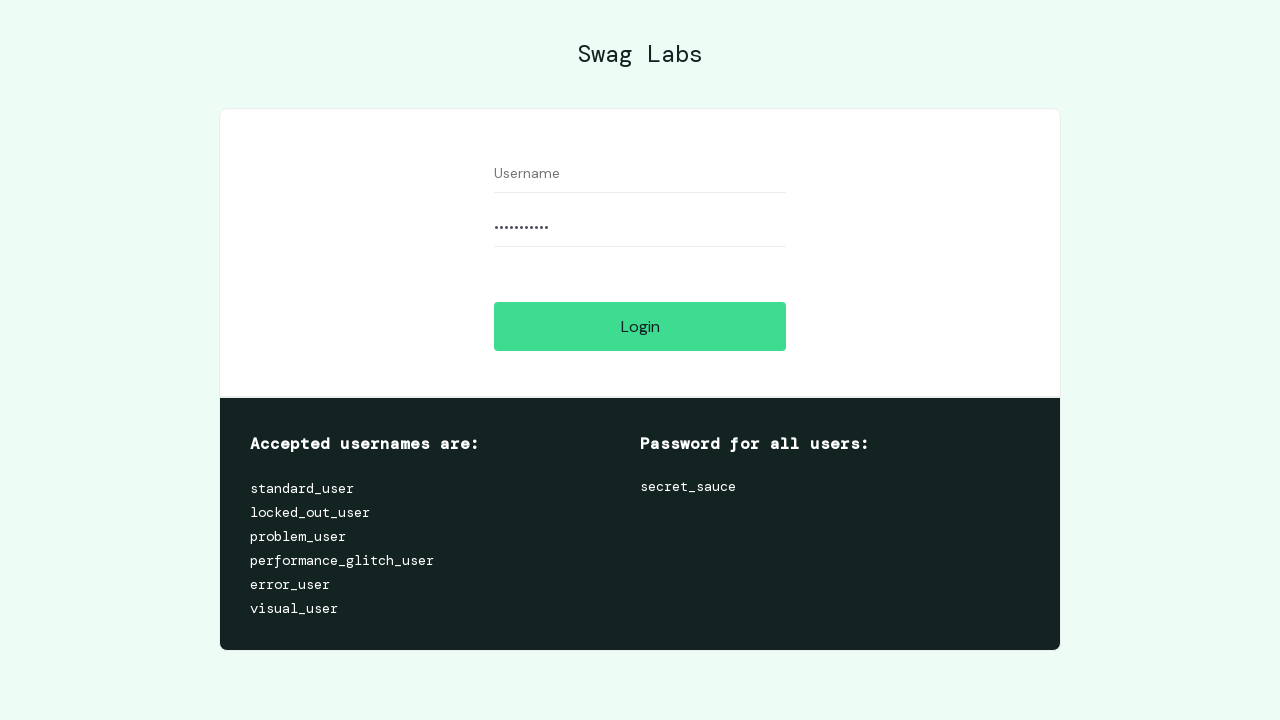

Cleared password field on //input[@id='password']
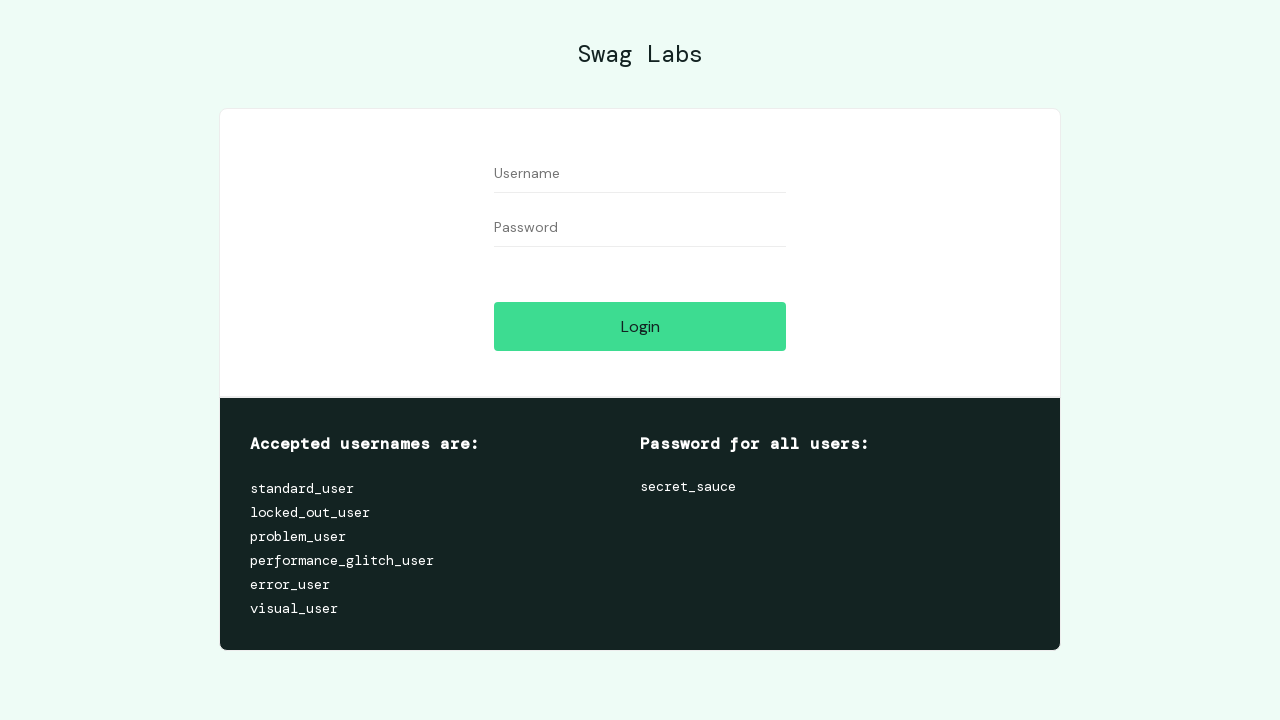

Clicked login button with empty credentials at (640, 326) on xpath=//input[@id='login-button']
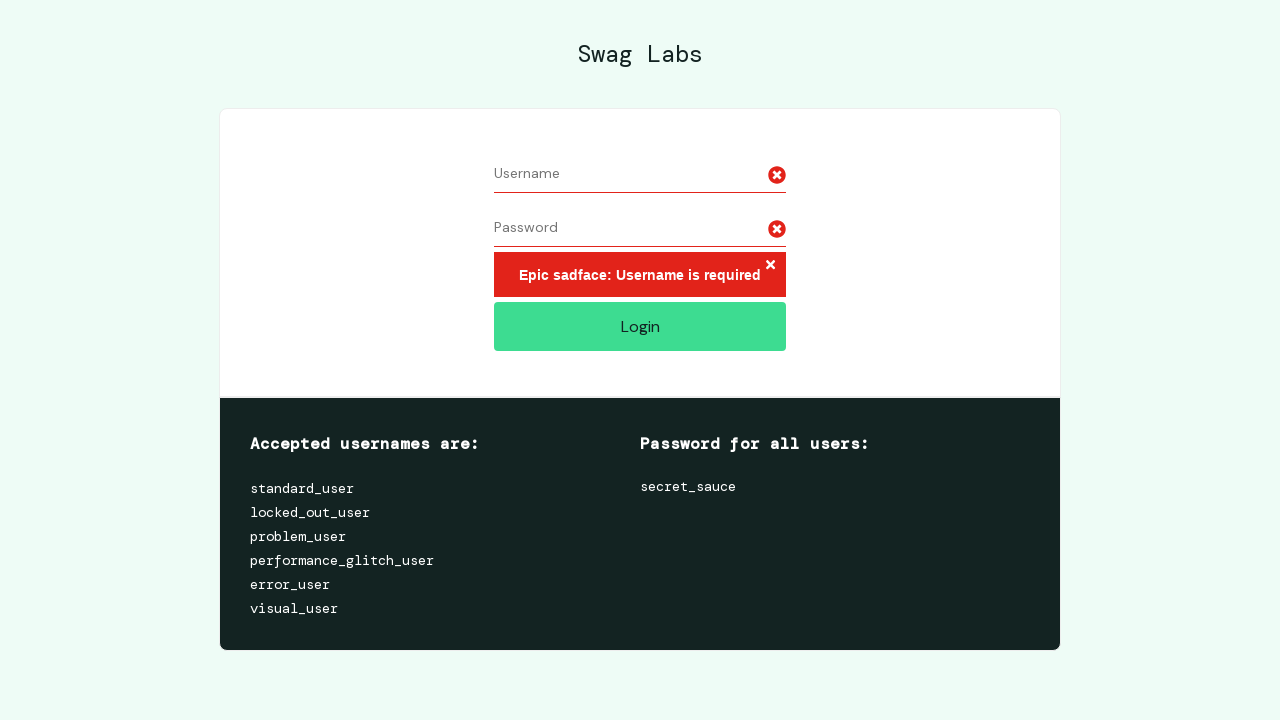

Error message element loaded
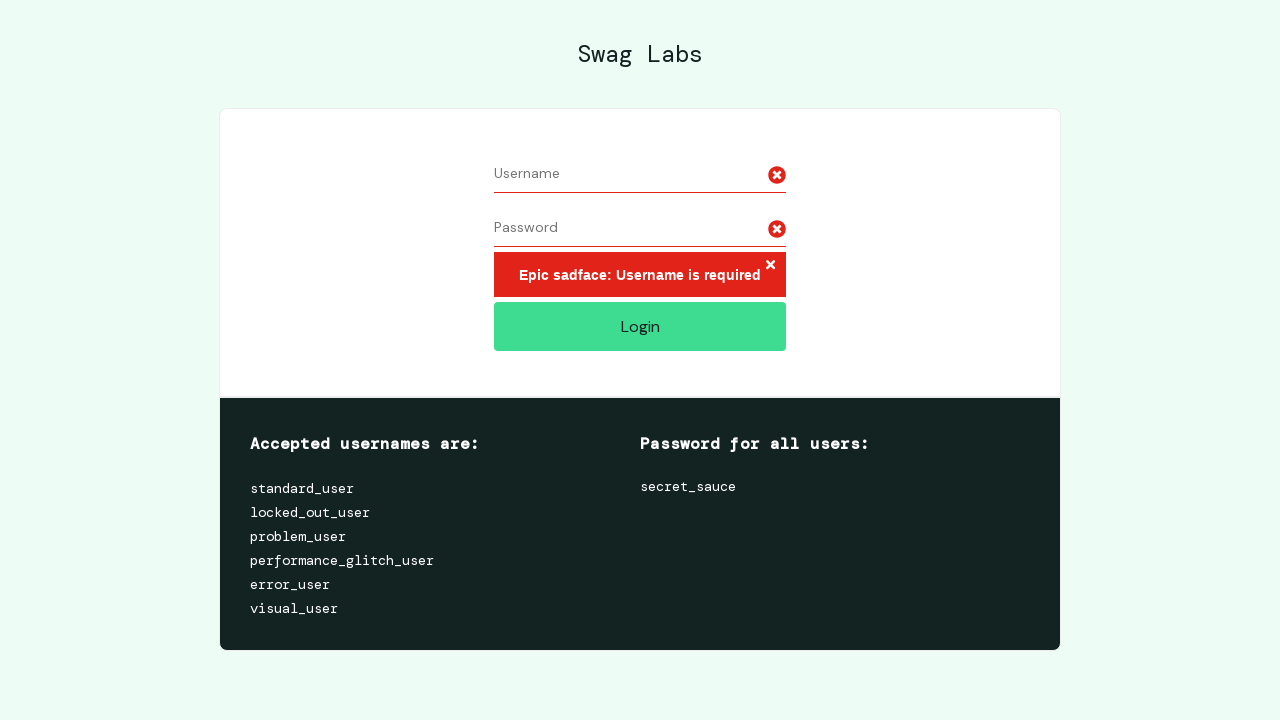

Retrieved error message text: 'Epic sadface: Username is required'
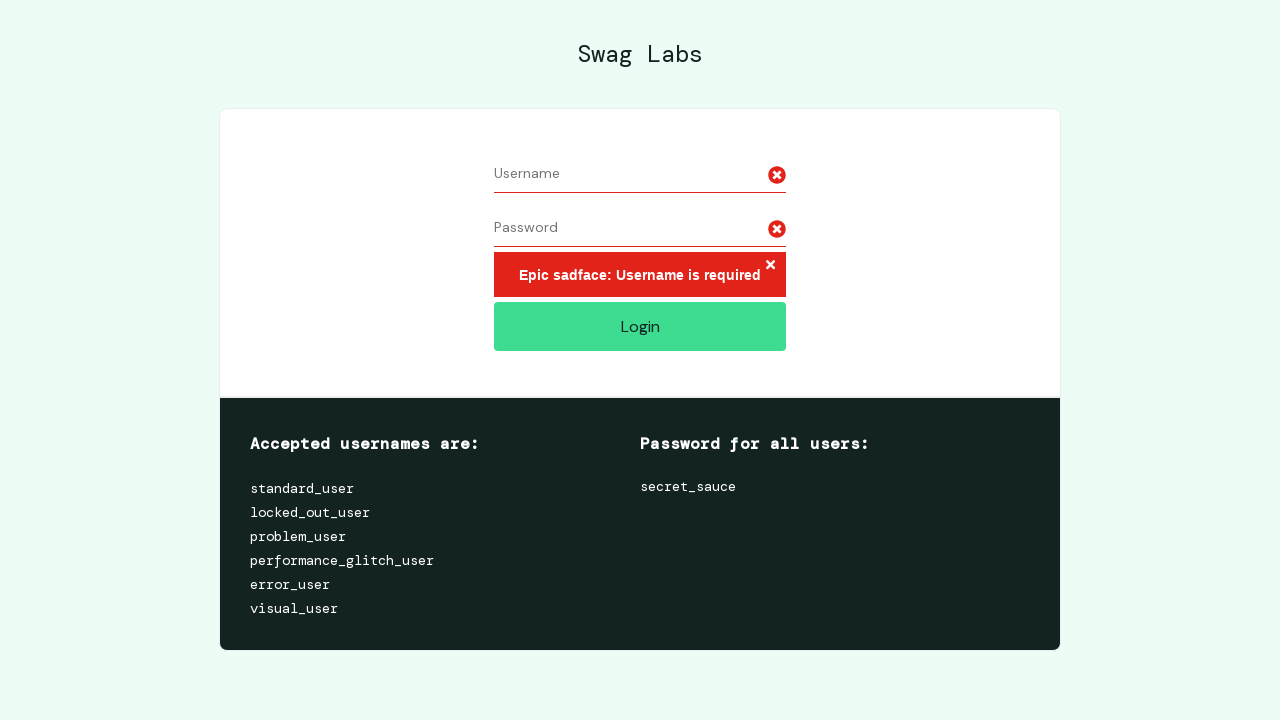

Verified 'Username is required' error message is displayed
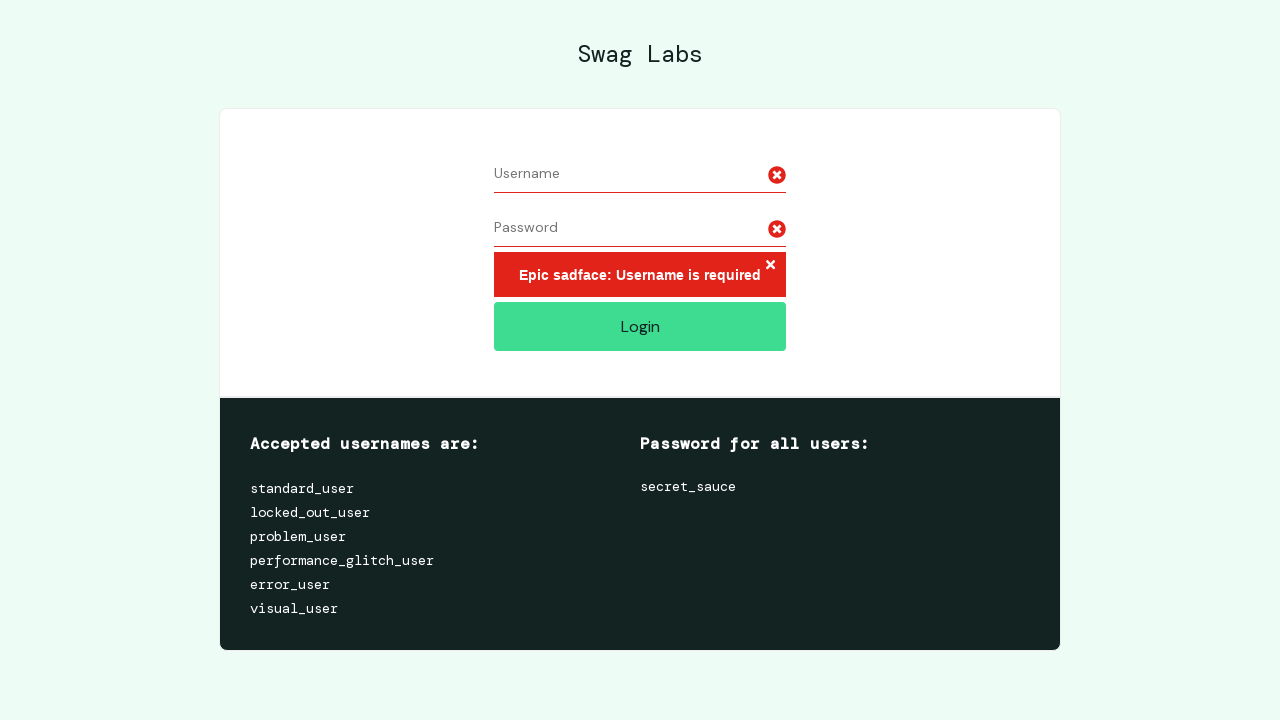

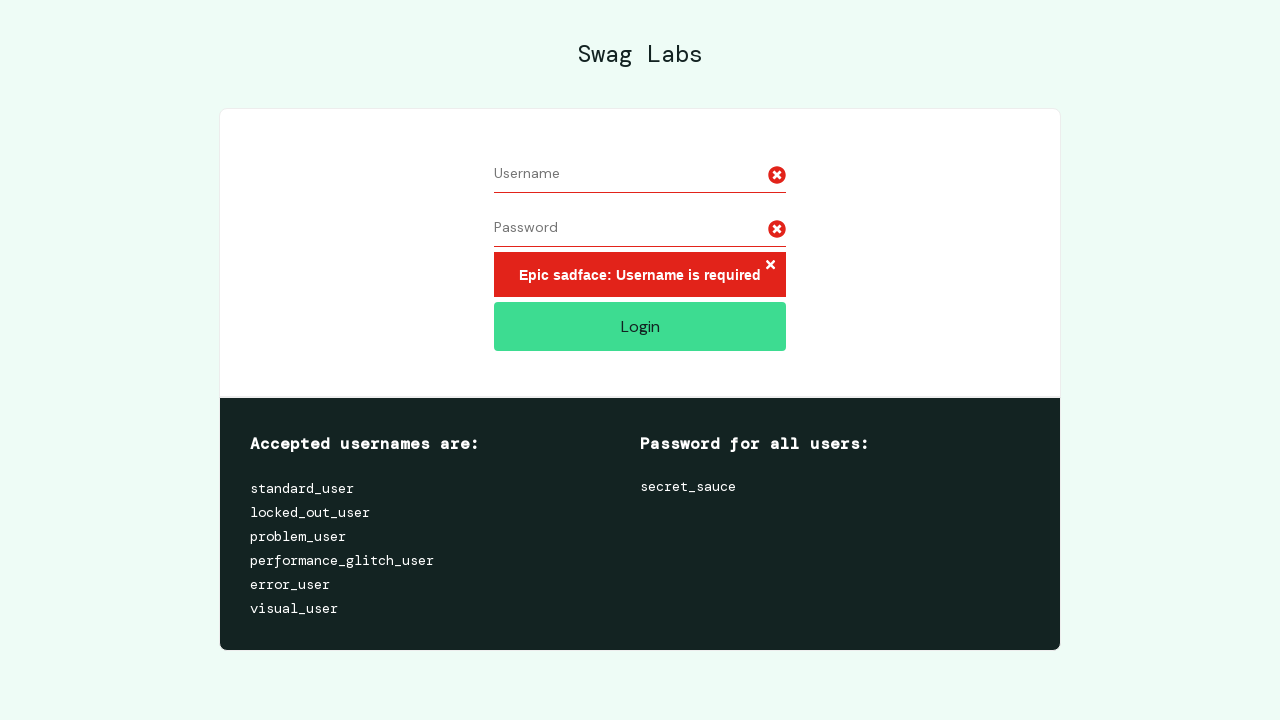